Tests that a todo item is removed when edited to an empty string

Starting URL: https://demo.playwright.dev/todomvc

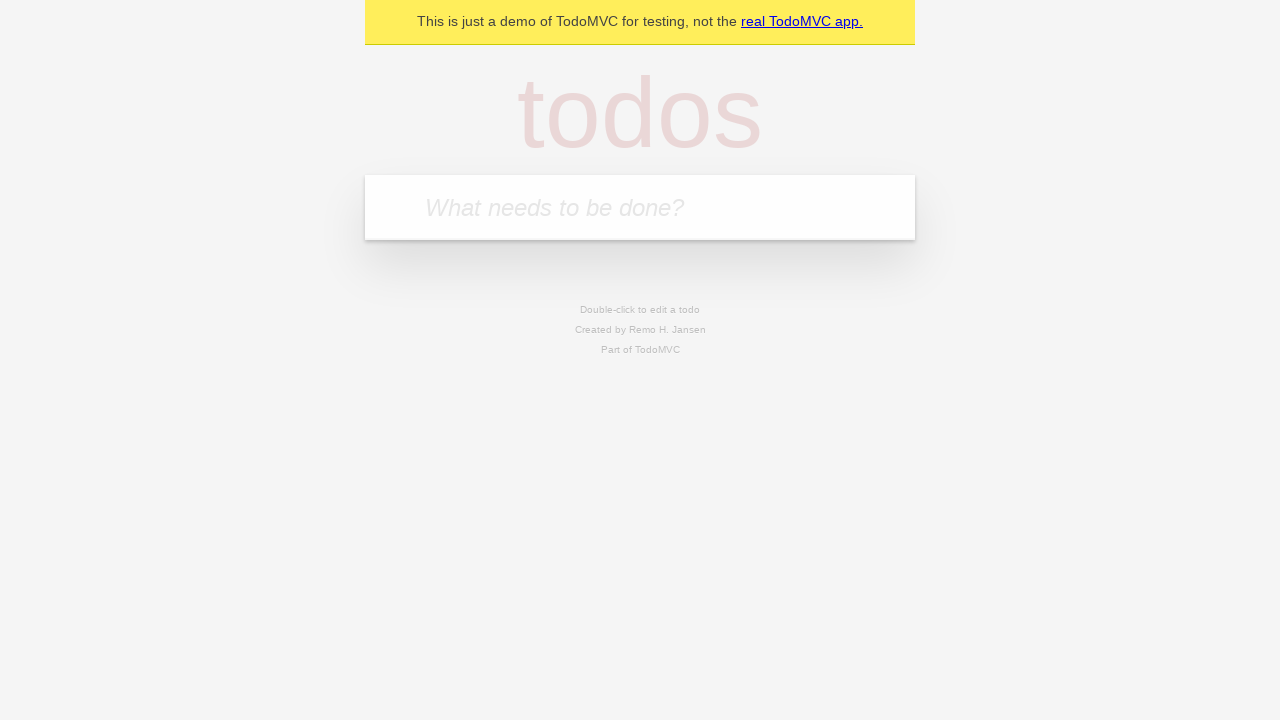

Filled input field with first todo item 'buy some cheese' on internal:attr=[placeholder="What needs to be done?"i]
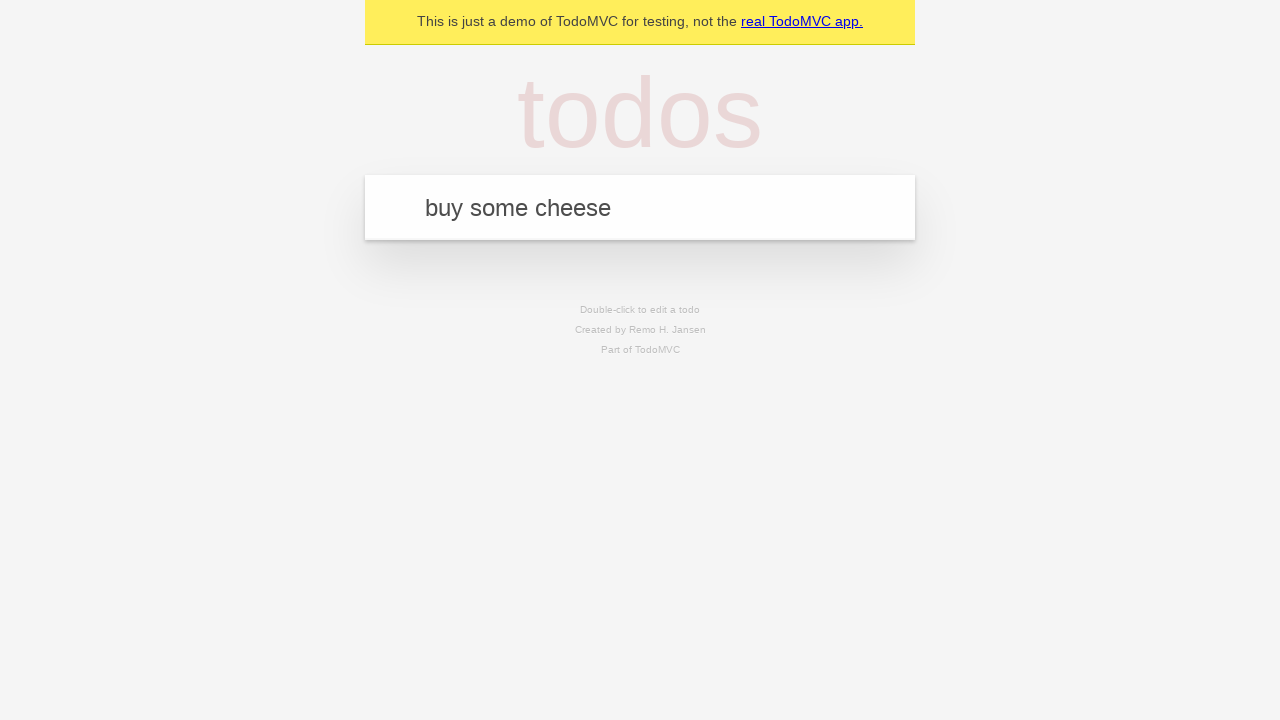

Pressed Enter to add first todo item on internal:attr=[placeholder="What needs to be done?"i]
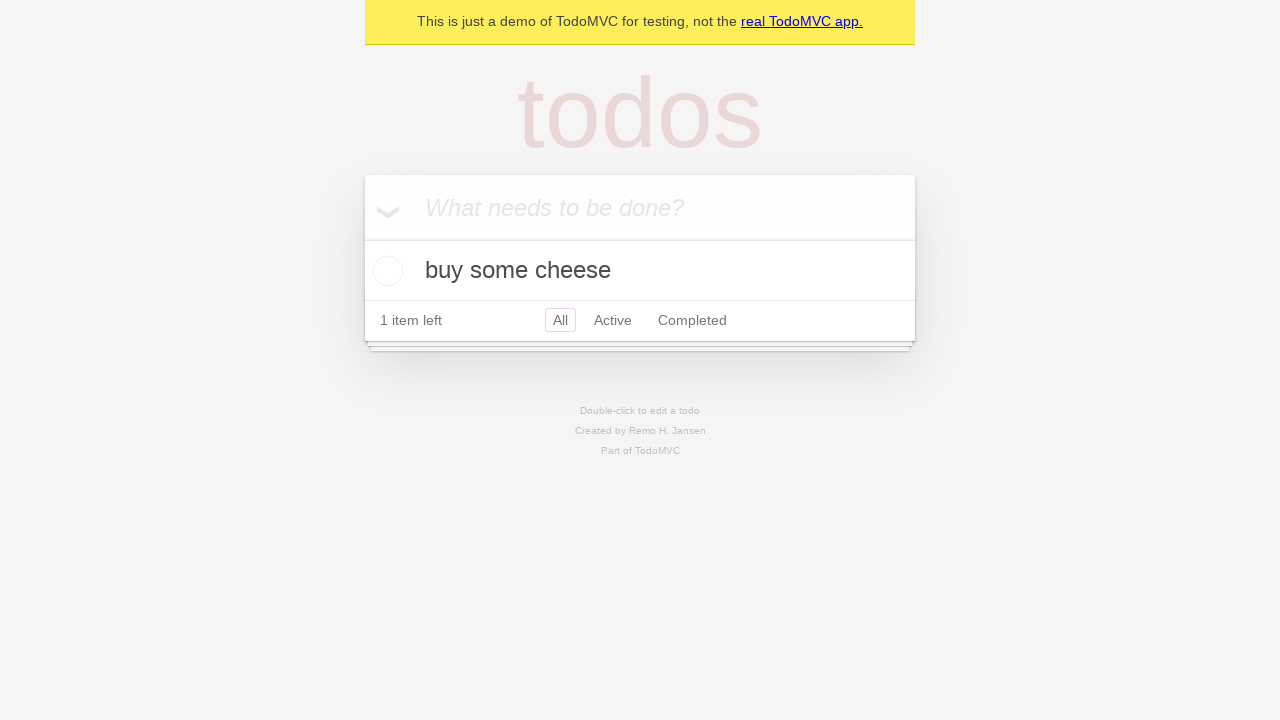

Filled input field with second todo item 'feed the cat' on internal:attr=[placeholder="What needs to be done?"i]
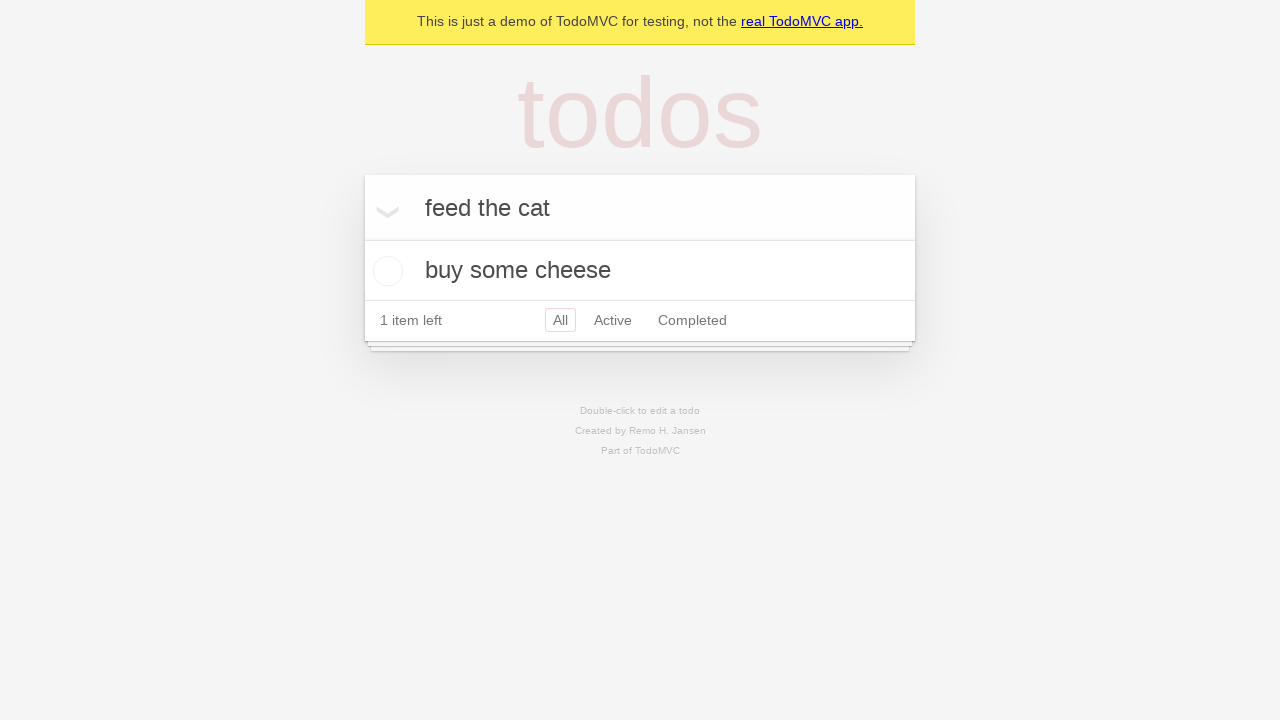

Pressed Enter to add second todo item on internal:attr=[placeholder="What needs to be done?"i]
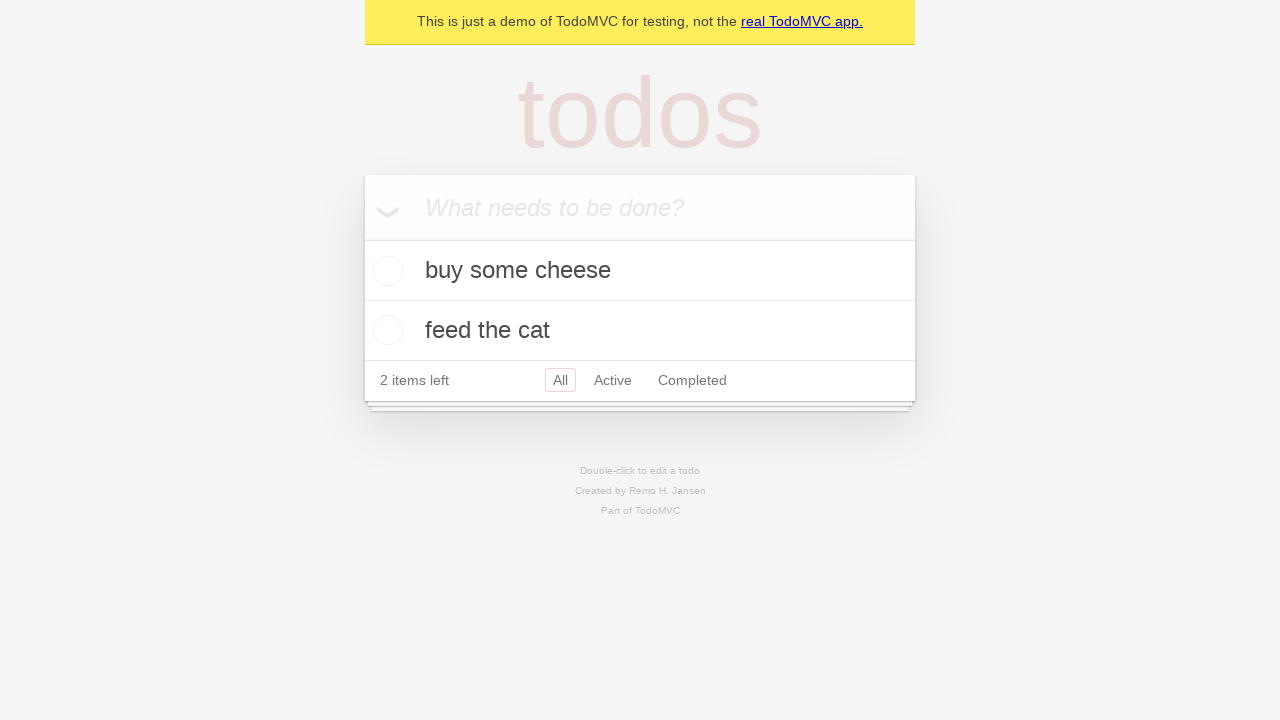

Filled input field with third todo item 'book a doctors appointment' on internal:attr=[placeholder="What needs to be done?"i]
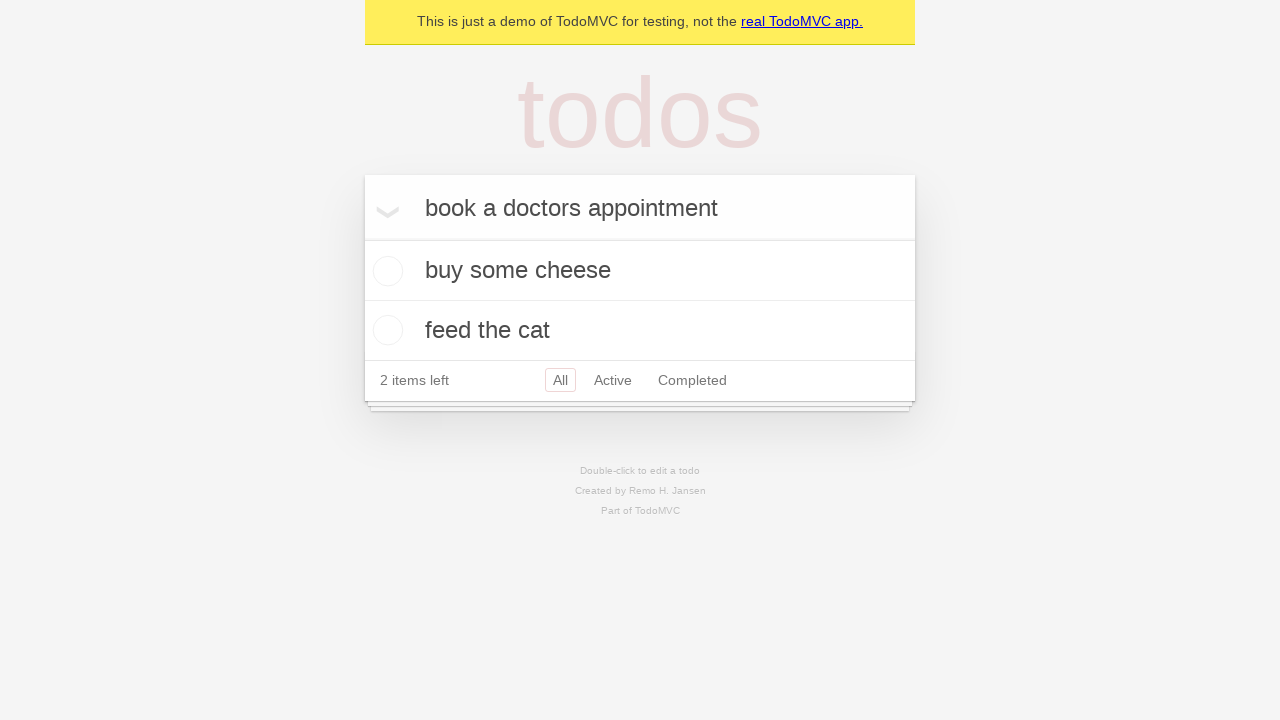

Pressed Enter to add third todo item on internal:attr=[placeholder="What needs to be done?"i]
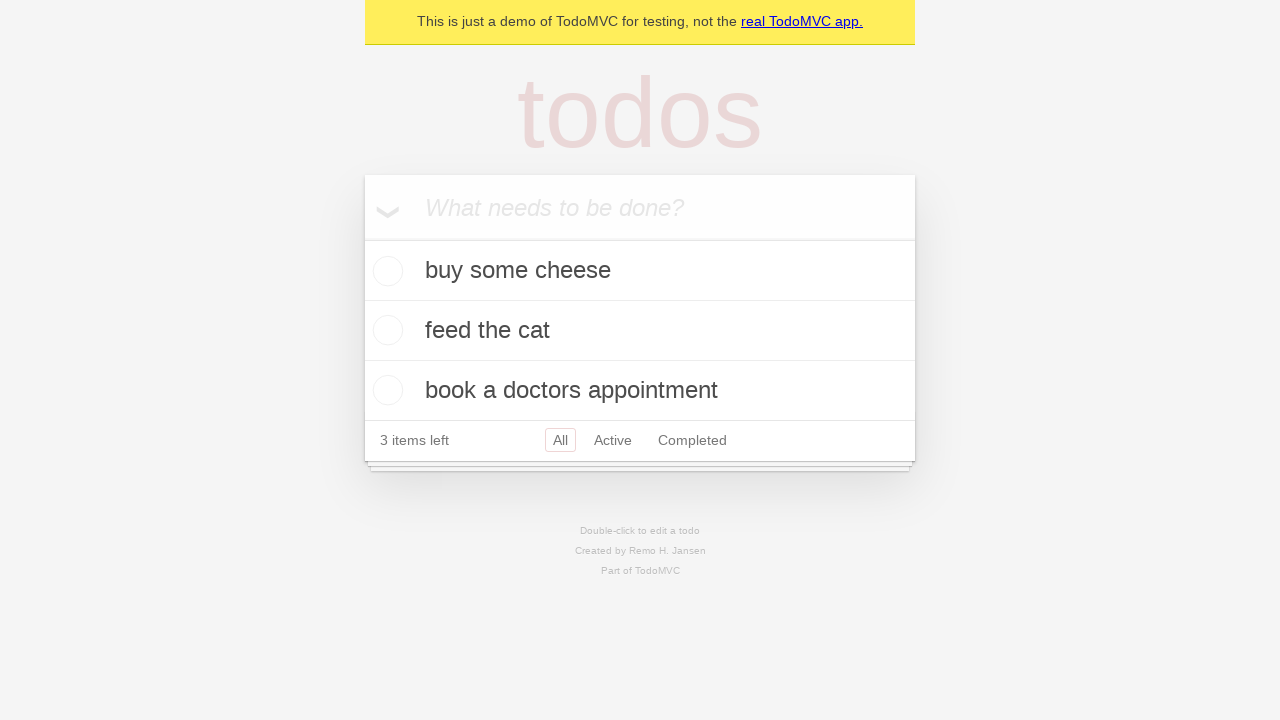

Double-clicked second todo item to enter edit mode at (640, 331) on internal:testid=[data-testid="todo-item"s] >> nth=1
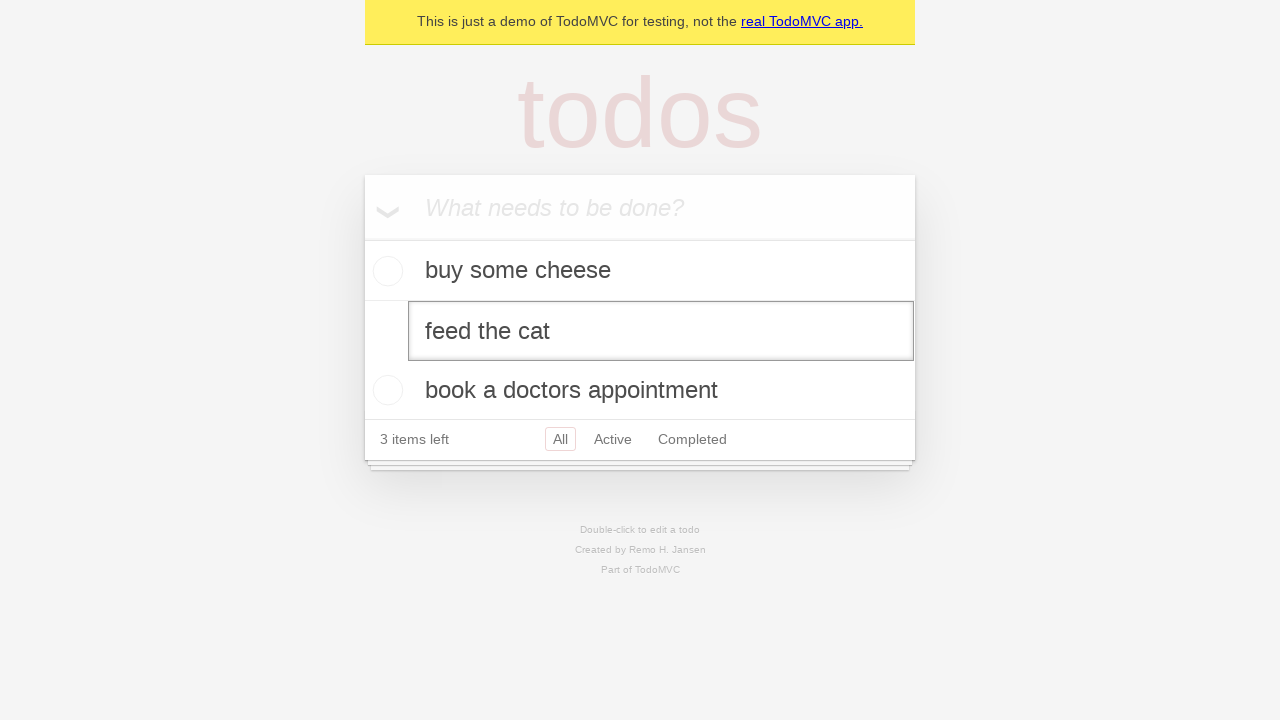

Cleared text in edit field, leaving it empty on internal:testid=[data-testid="todo-item"s] >> nth=1 >> internal:role=textbox[nam
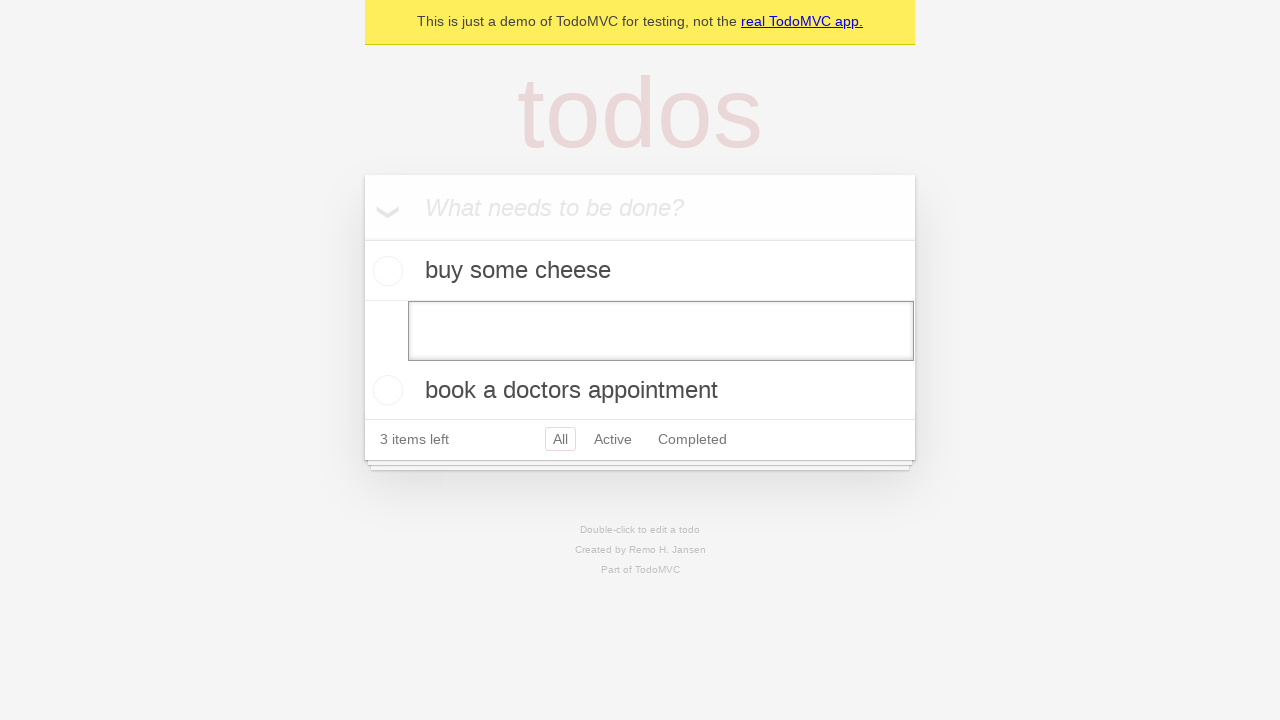

Pressed Enter to save empty text, removing the todo item on internal:testid=[data-testid="todo-item"s] >> nth=1 >> internal:role=textbox[nam
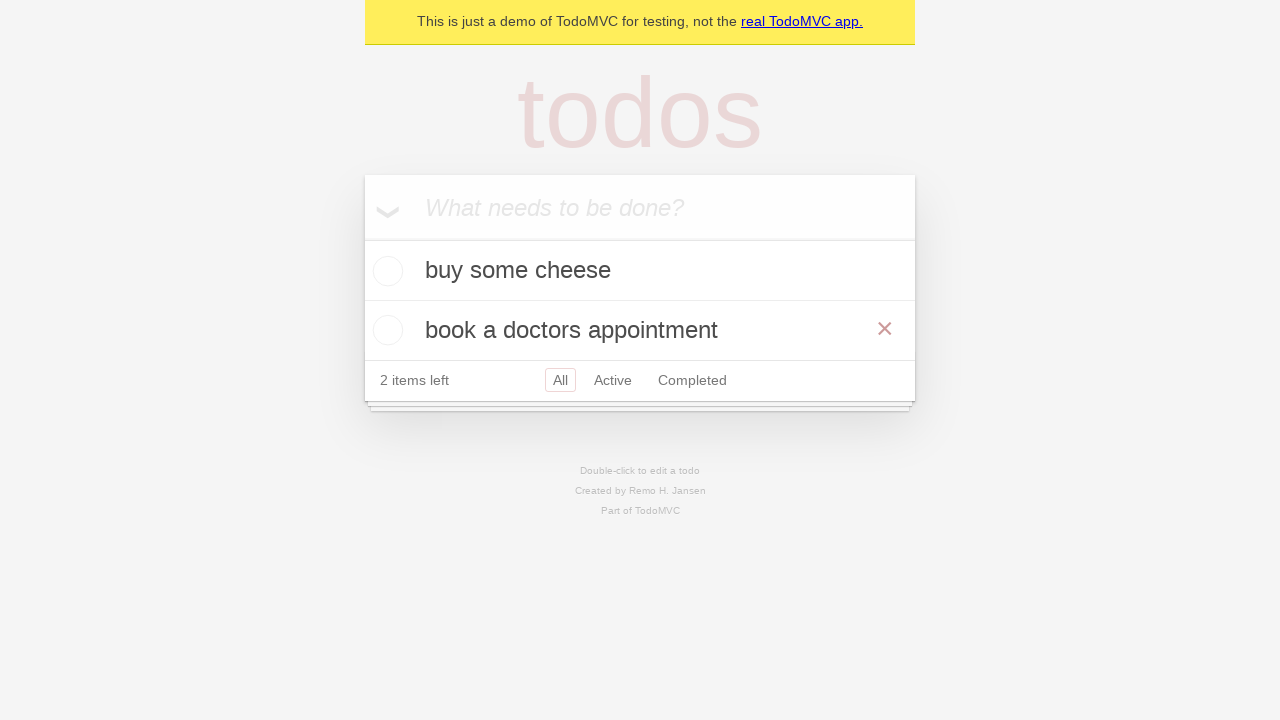

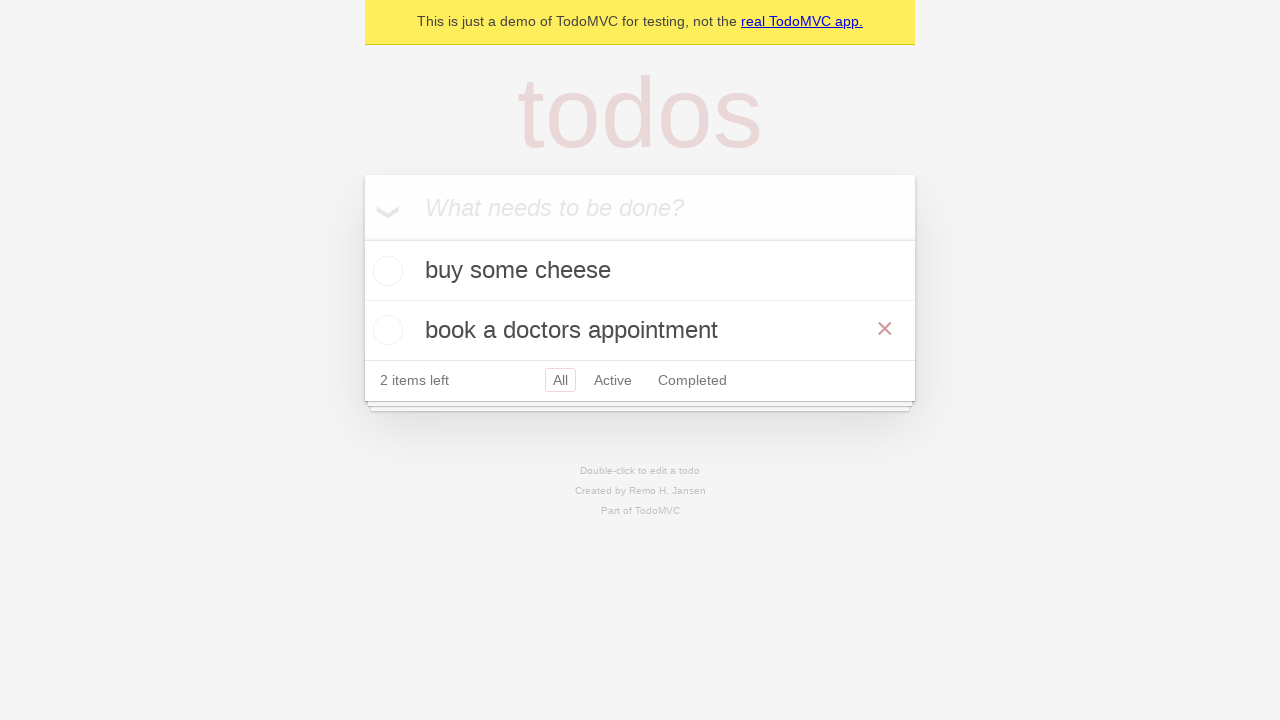